Tests working with multiple browser windows by navigating to Salesforce India page, clicking a button that opens a new window, switching to the child window to fill in first and last name fields, then switching back to the parent window.

Starting URL: https://www.salesforce.com/in/

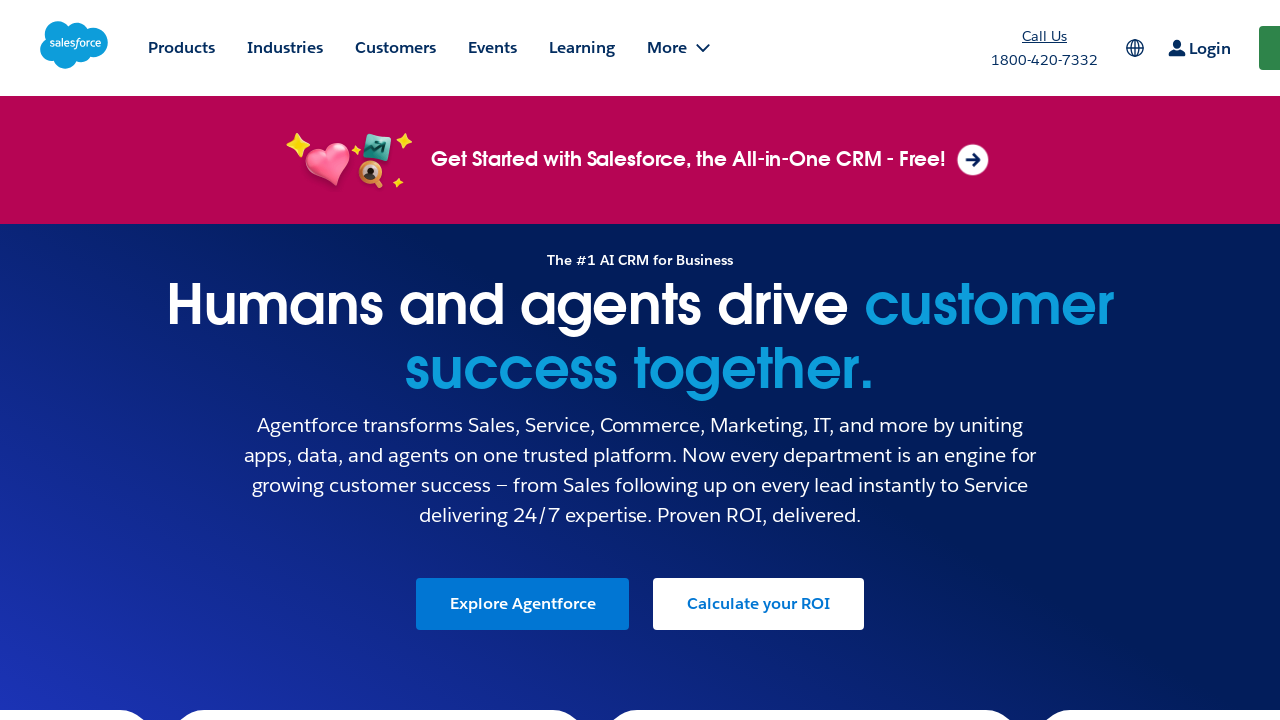

Set viewport size to 1920x1080
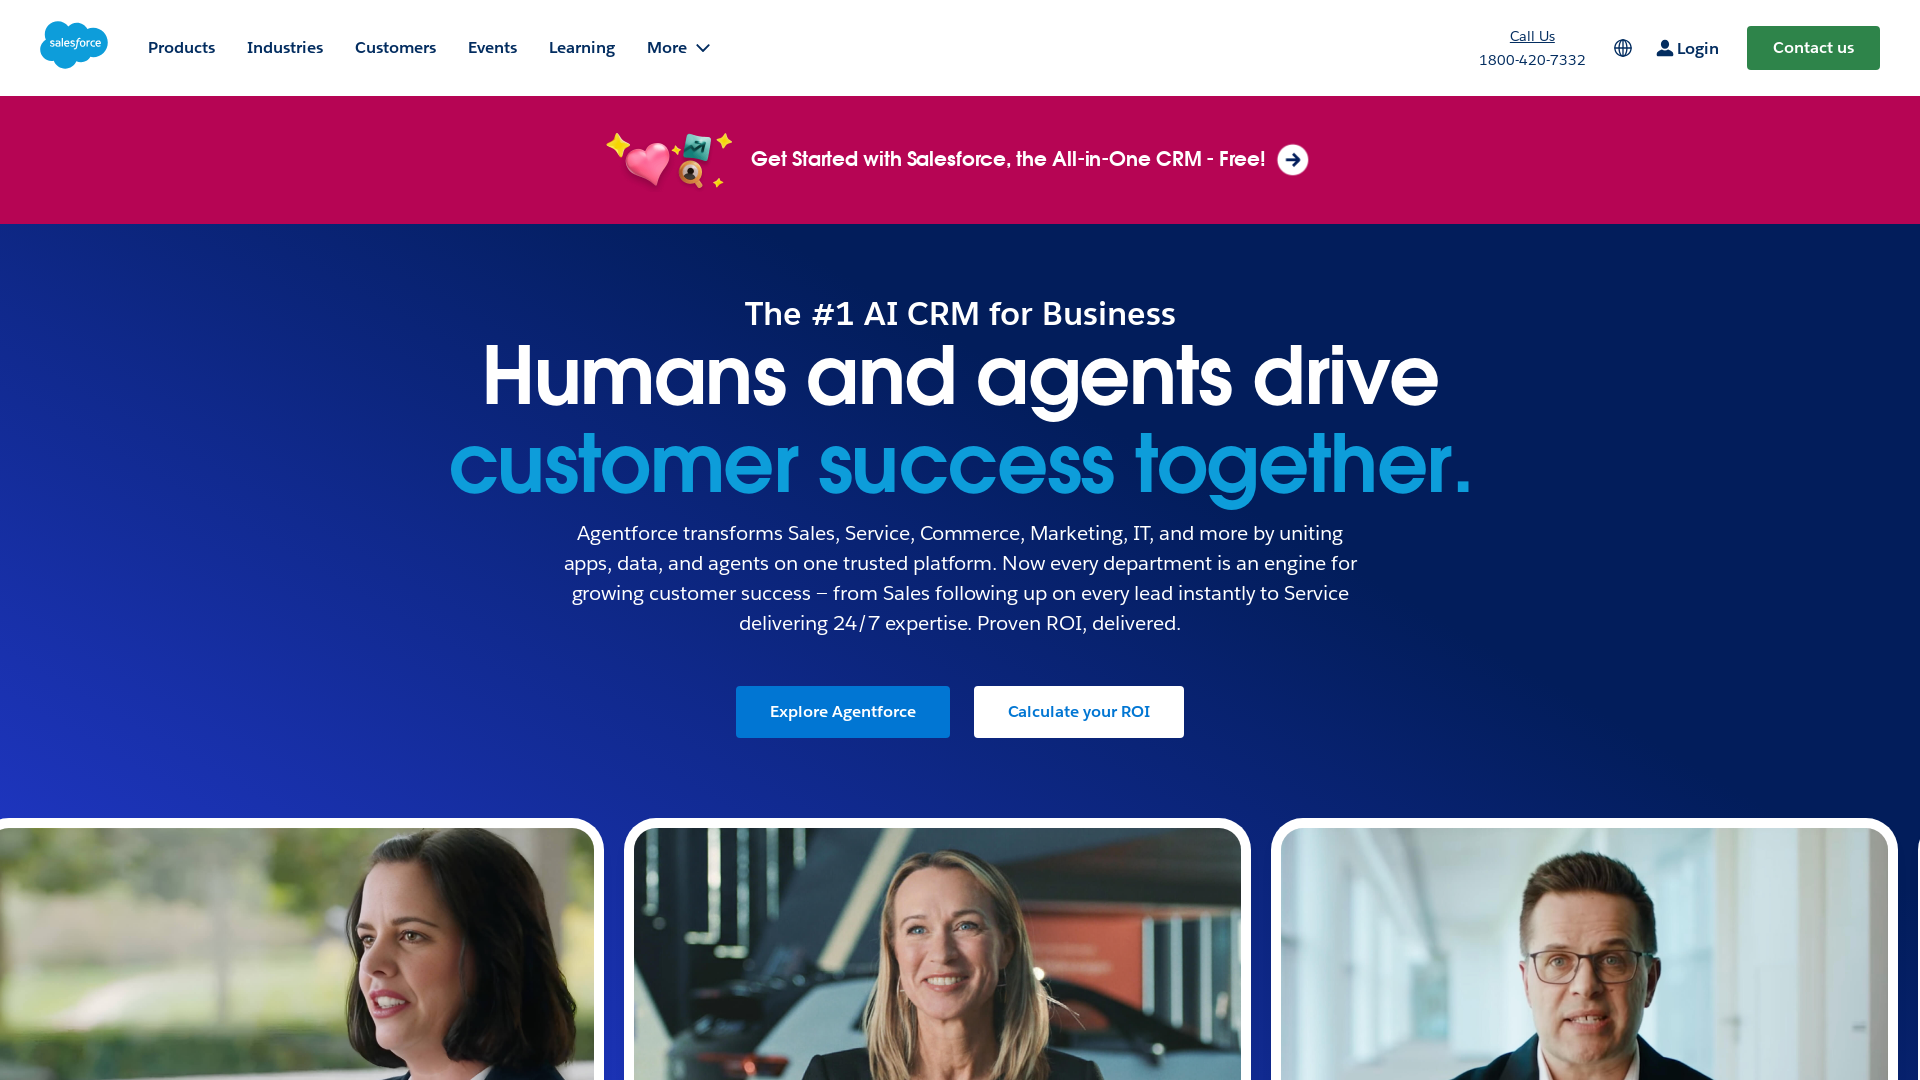

Clicked button to open new window at (960, 160) on //a[contains(@href, 'form') or contains(text(), 'Try') or contains(text(), 'Star
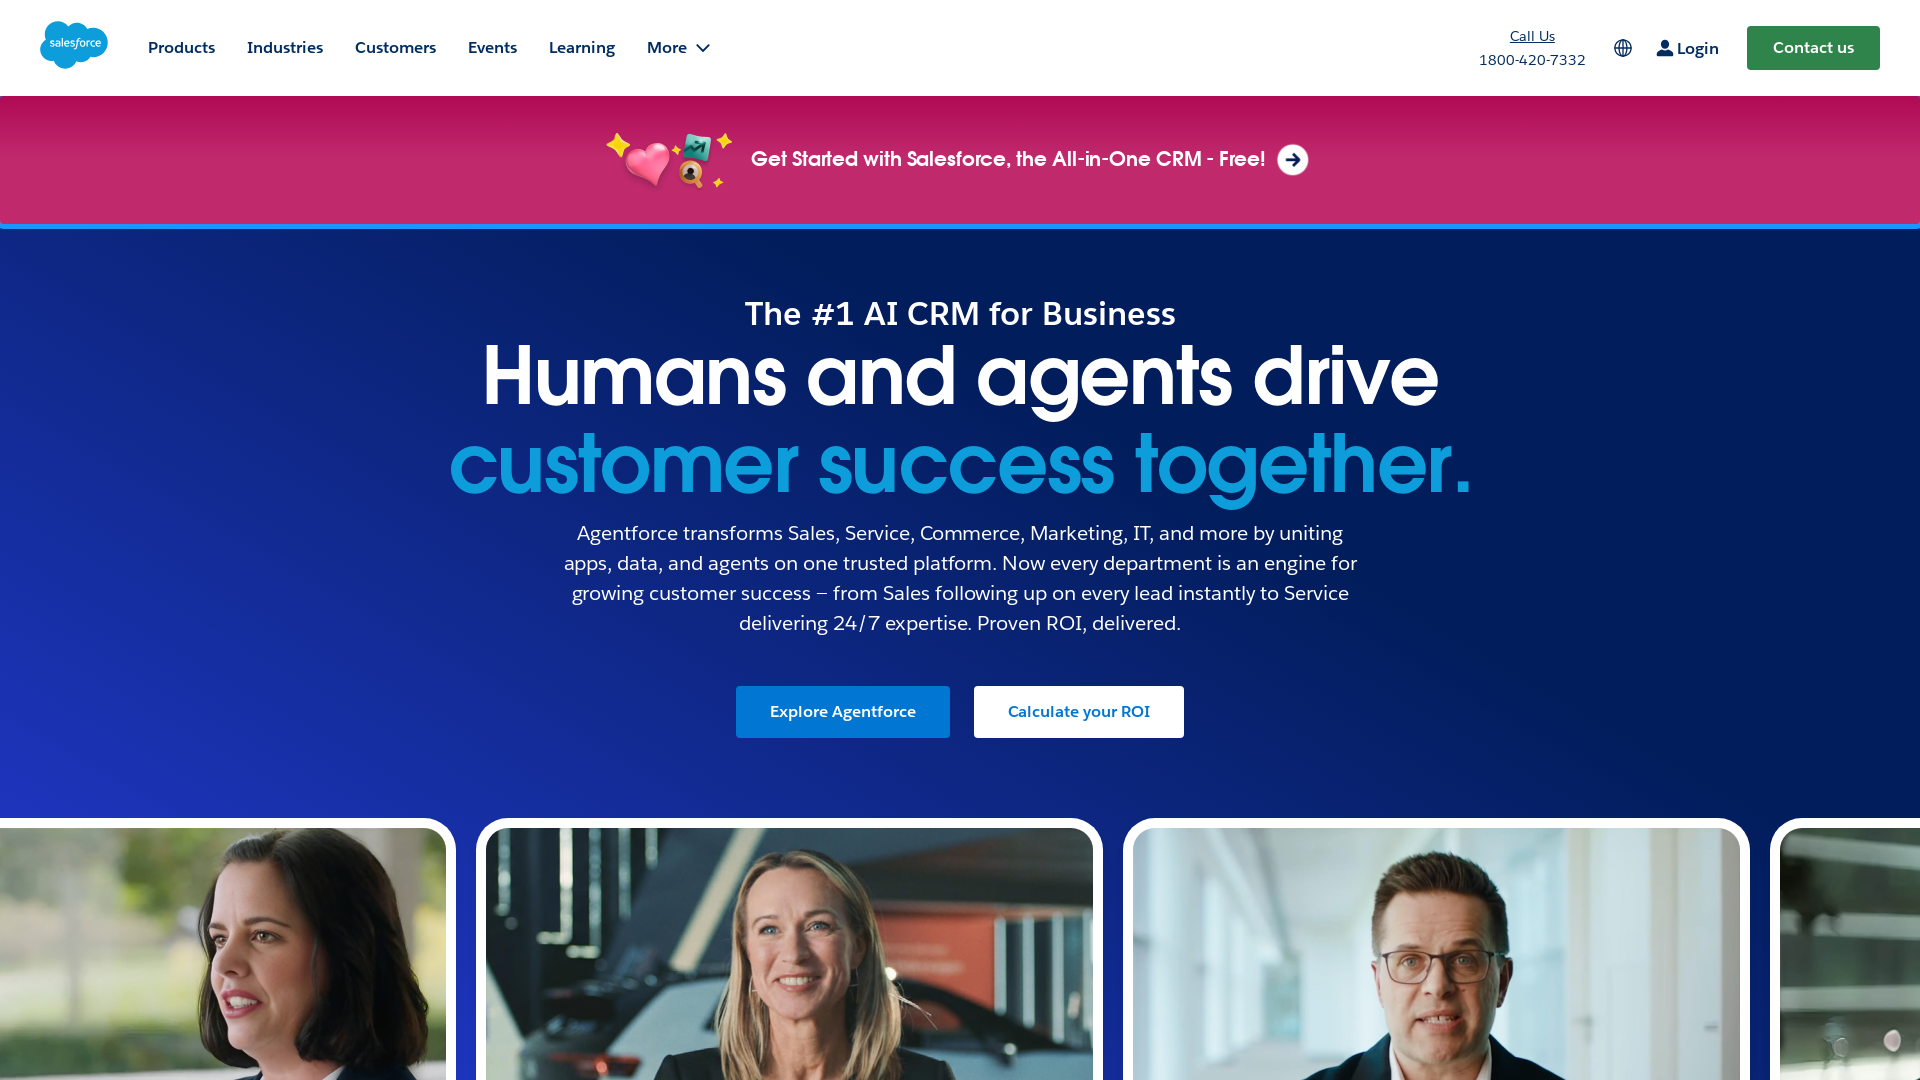

Child window opened and captured
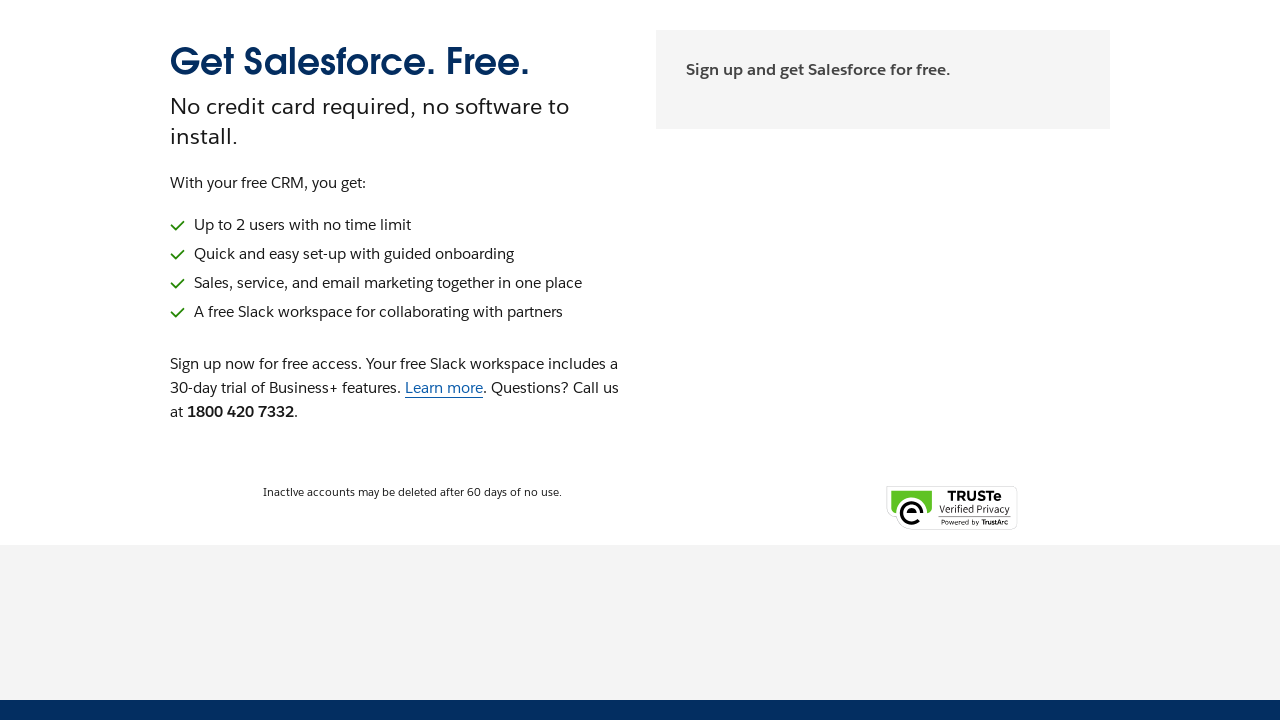

Child window page load completed
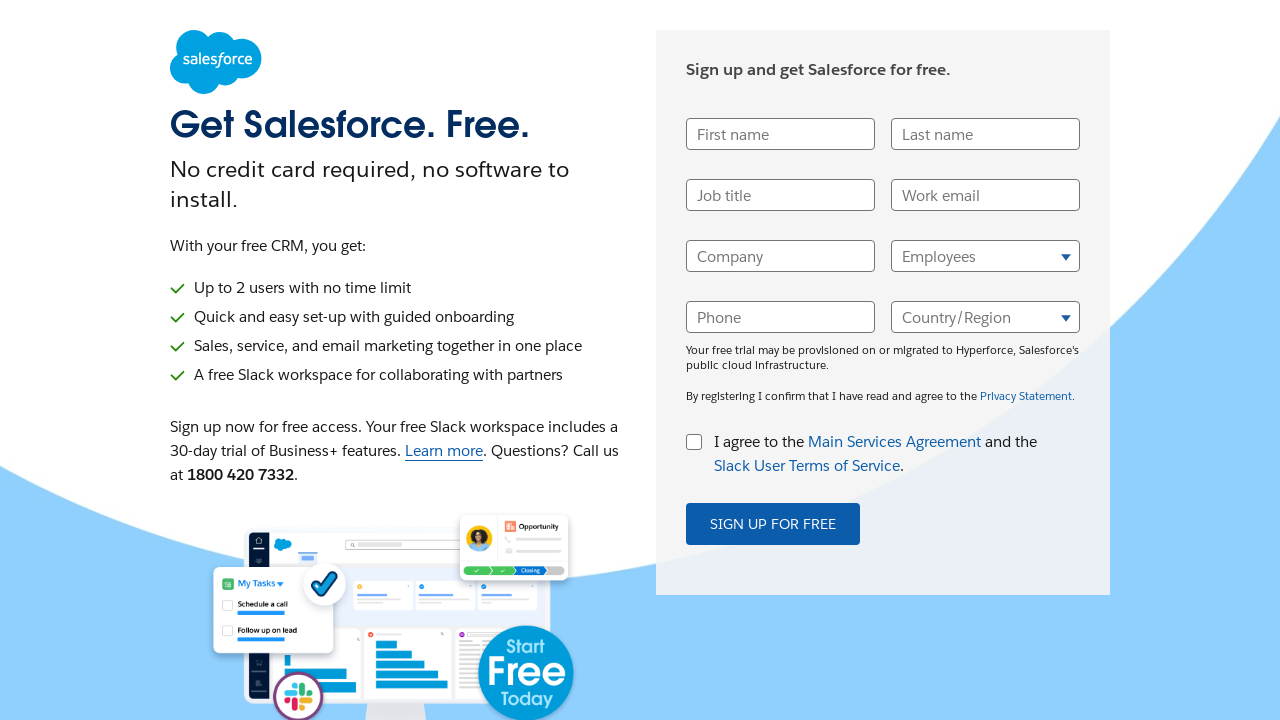

Filled first name field with 'Selenium' in child window on input[name='UserFirstName']
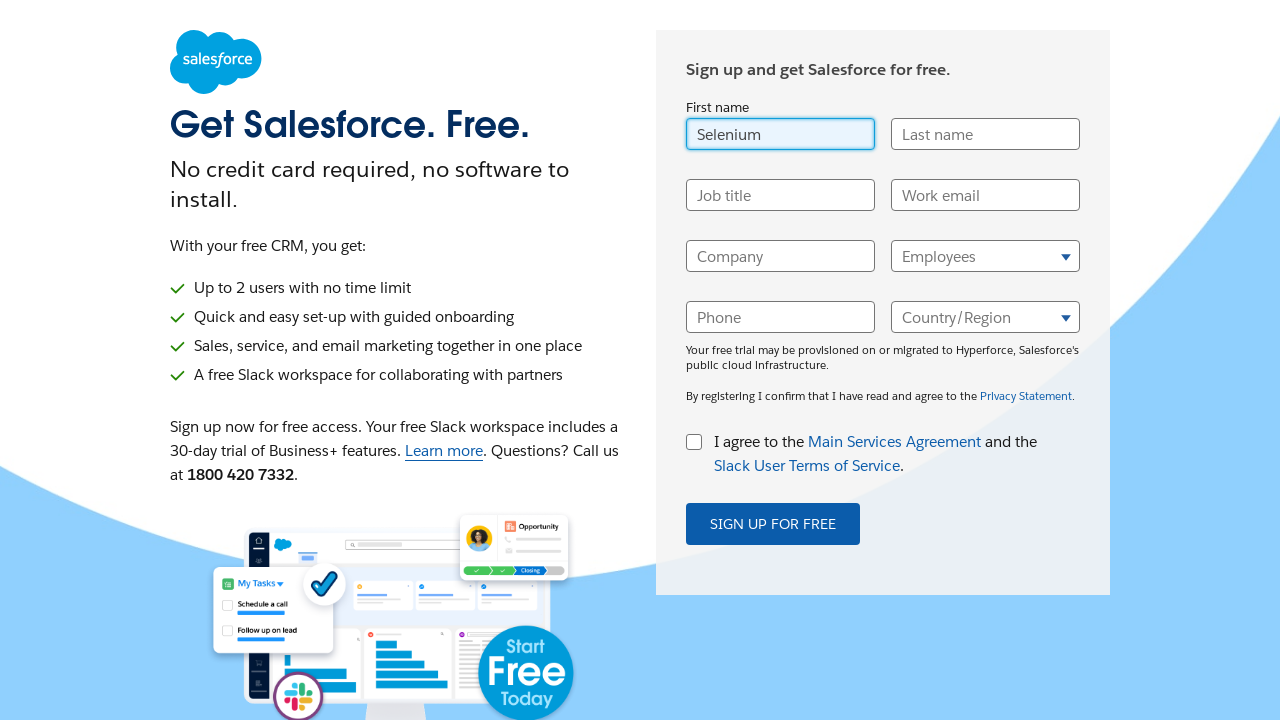

Filled last name field with 'Testing' in child window on input[name='UserLastName']
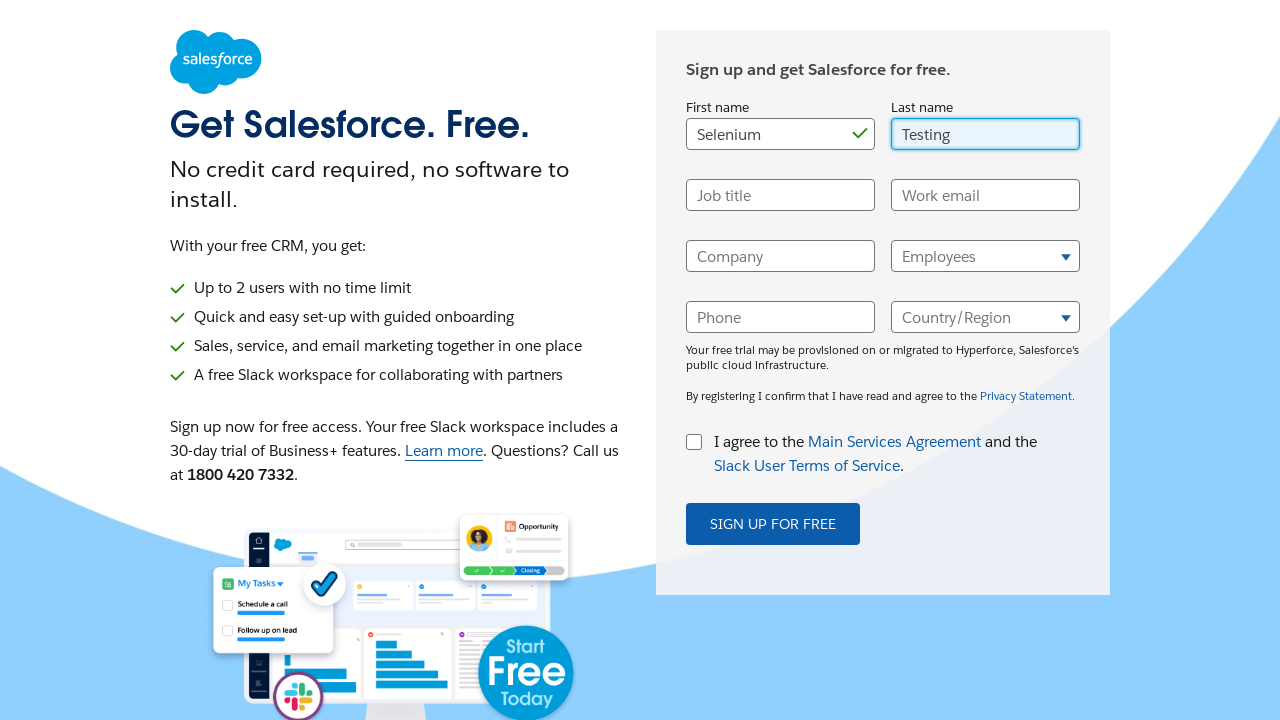

Switched back to parent window
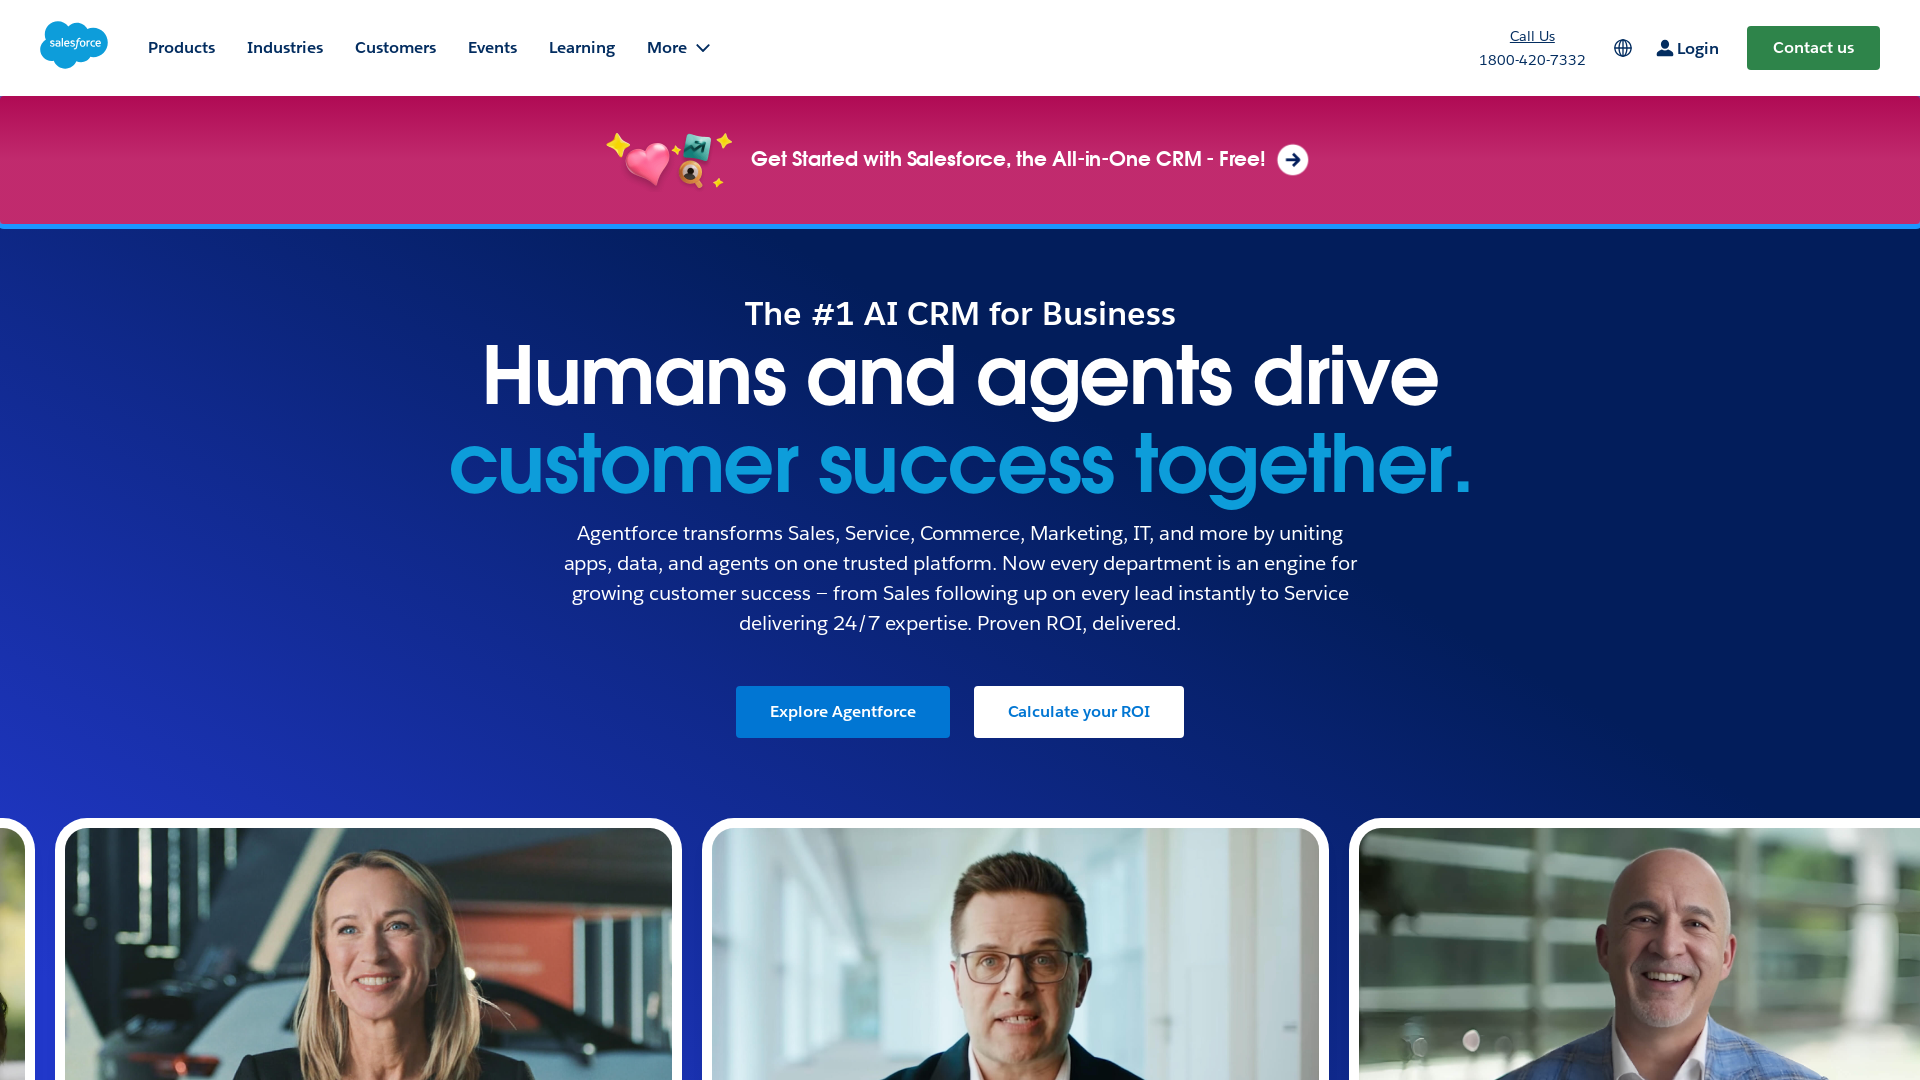

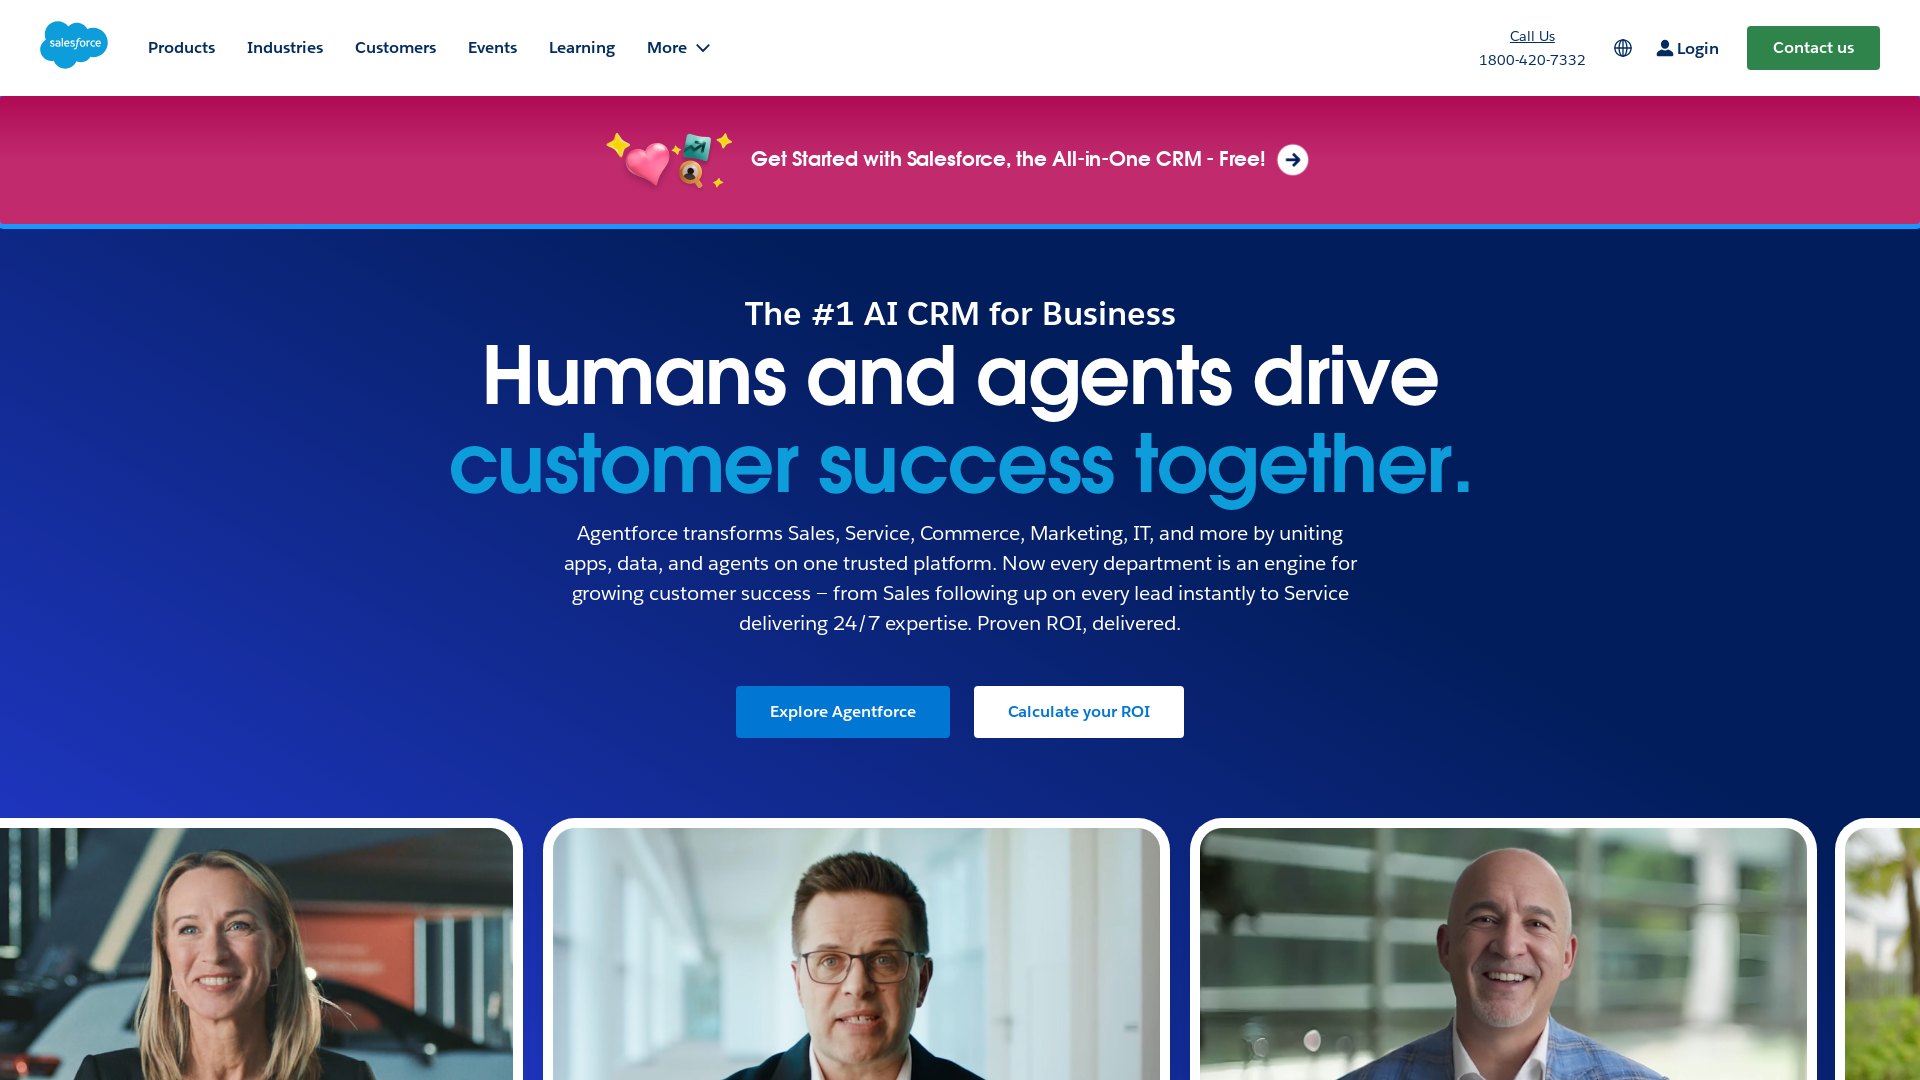